Navigates to the 99 Bottles of Beer website, clicks on the lyrics link, and verifies that all 100 paragraphs of the song lyrics are present on the page.

Starting URL: http://www.99-bottles-of-beer.net

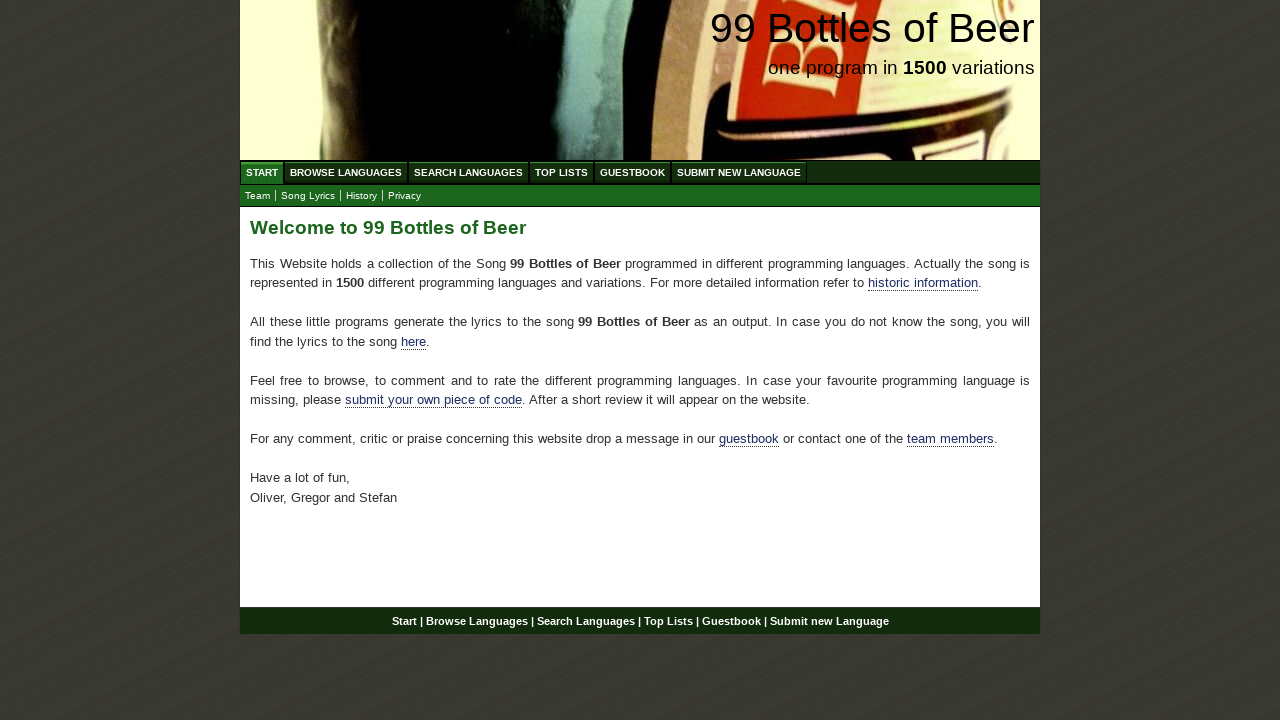

Navigated to 99 Bottles of Beer website
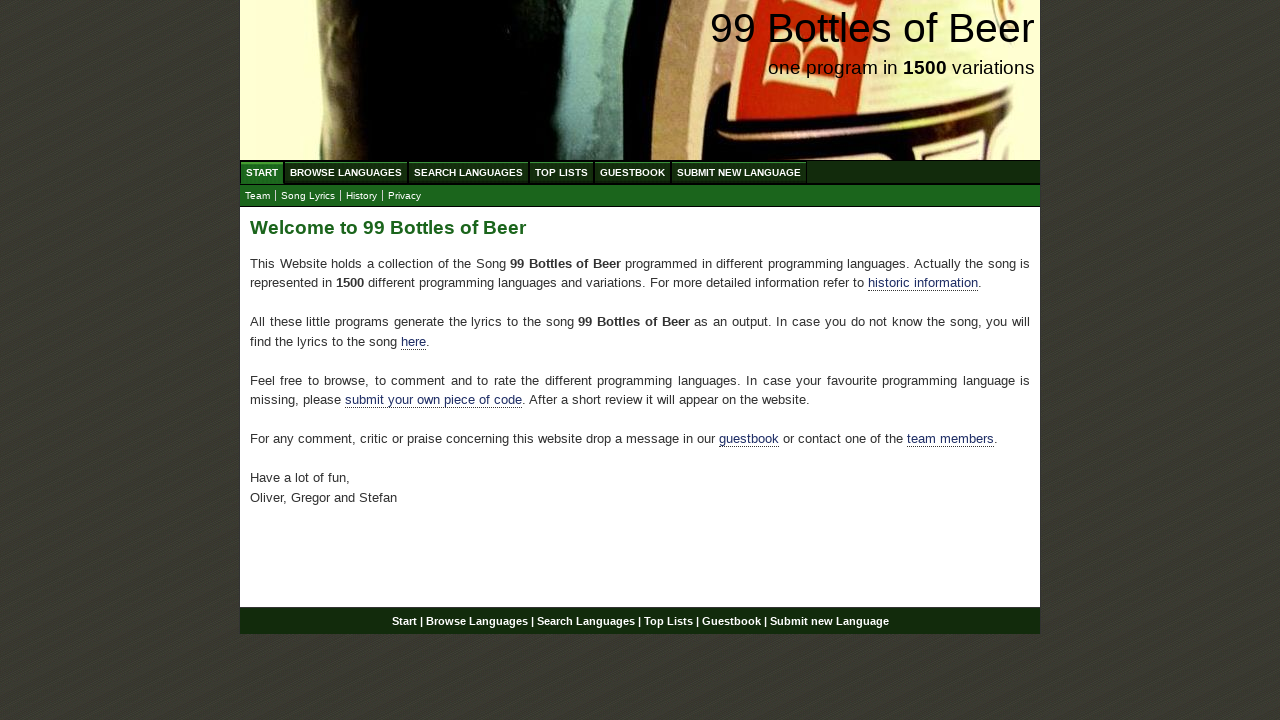

Clicked on the Lyrics link at (308, 196) on xpath=//a[@href='lyrics.html']
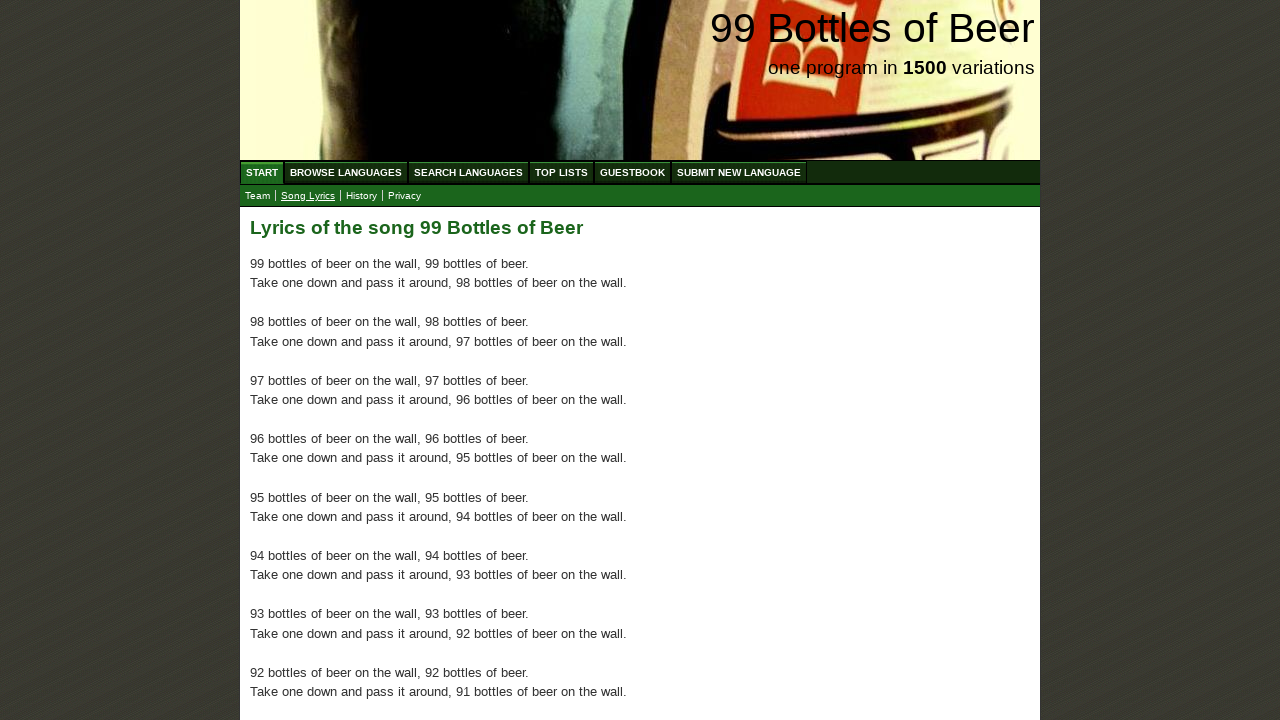

Lyrics page loaded and paragraphs are visible
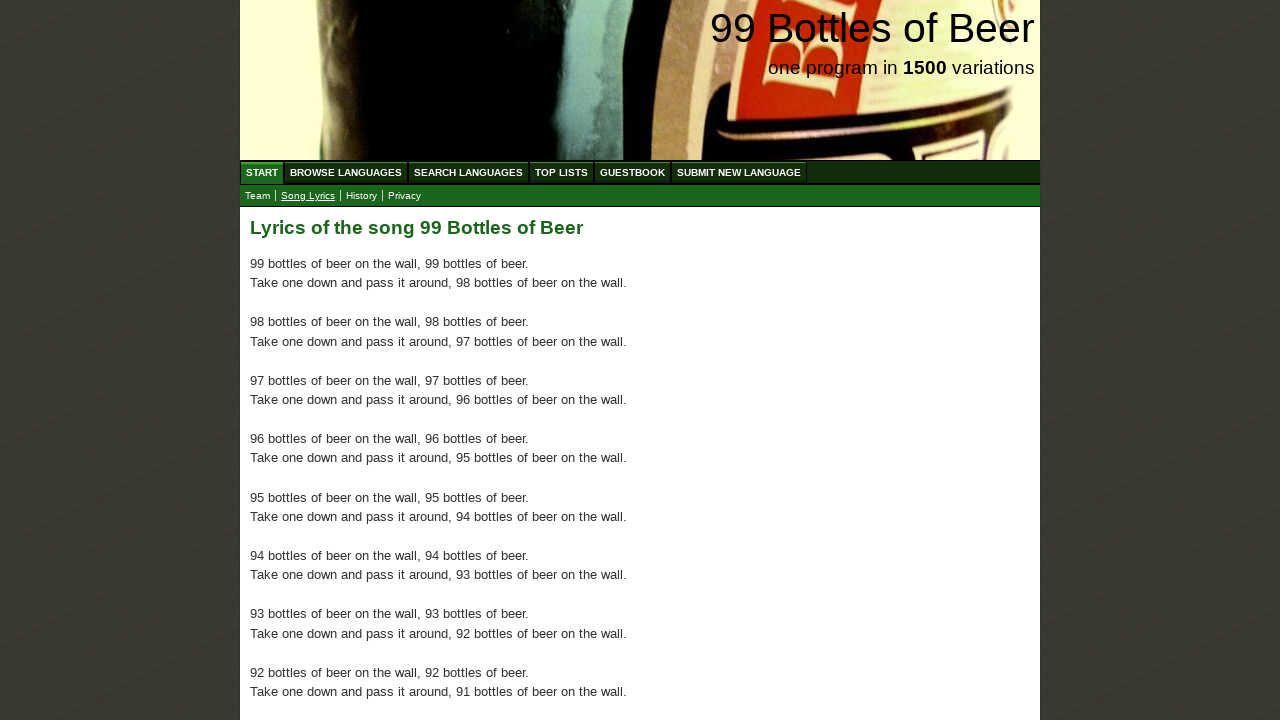

Located all paragraph elements in the lyrics
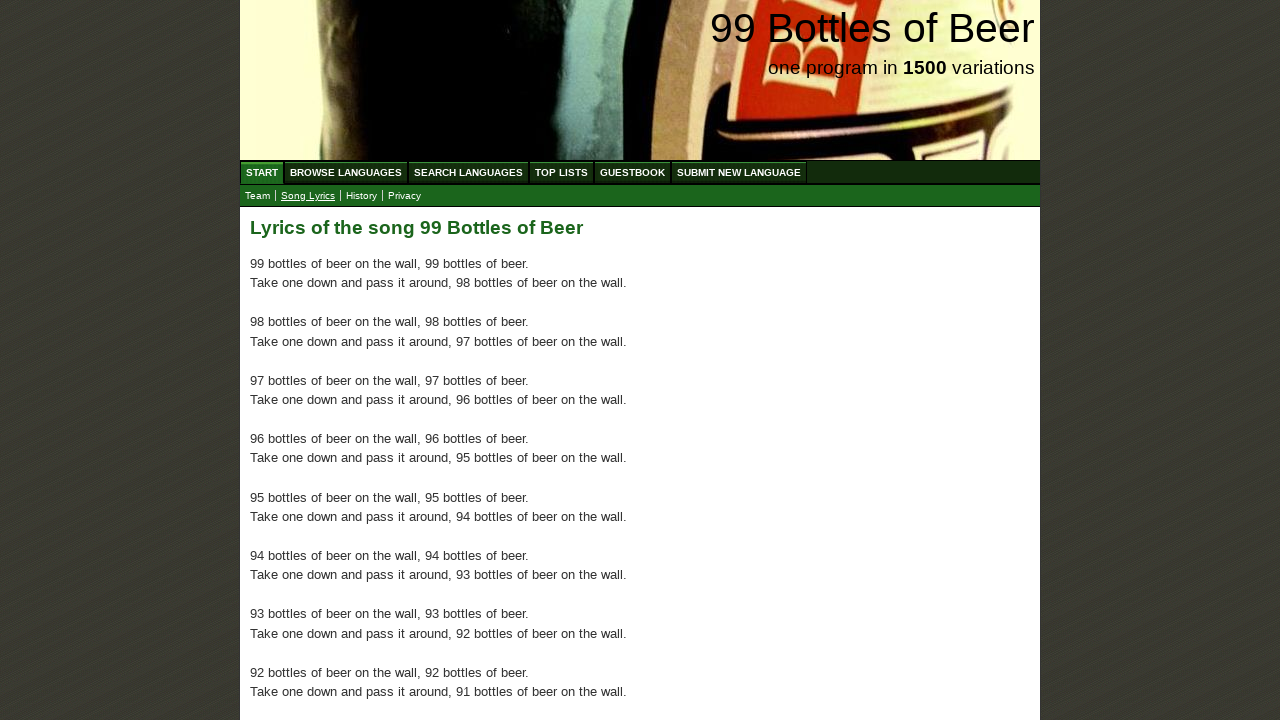

Verified that all 100 paragraphs of song lyrics are present (found 100 paragraphs)
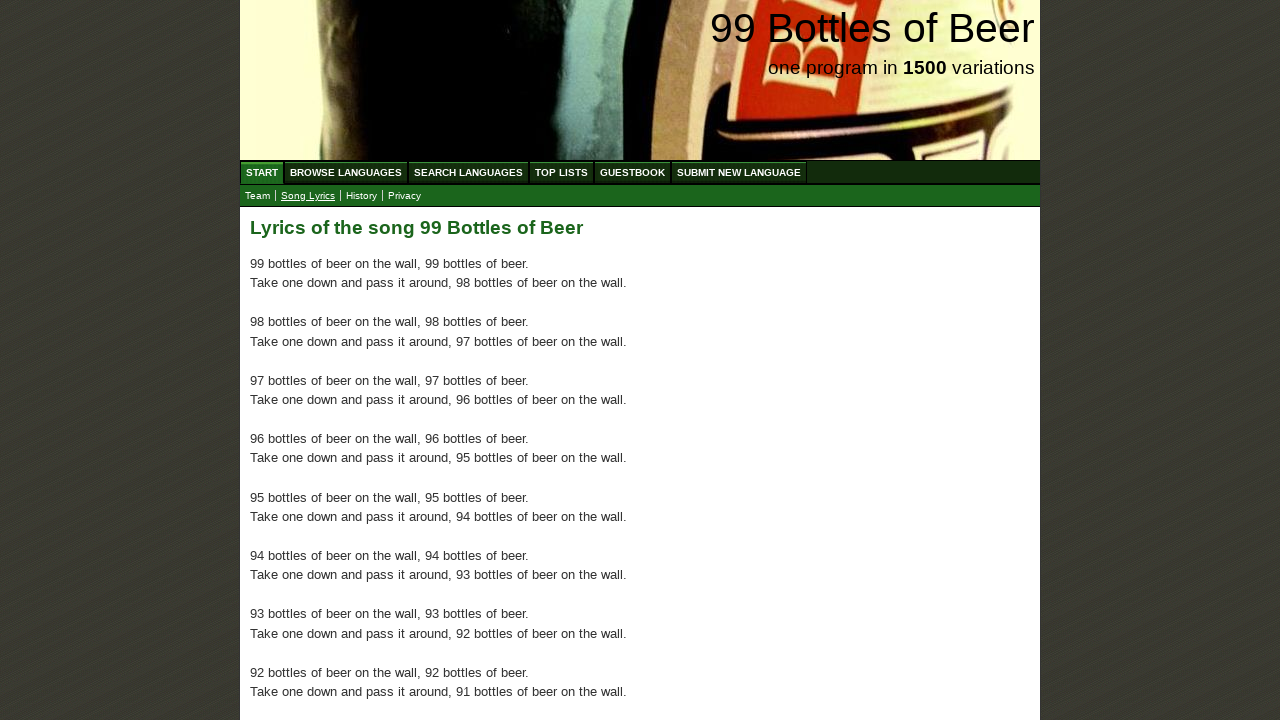

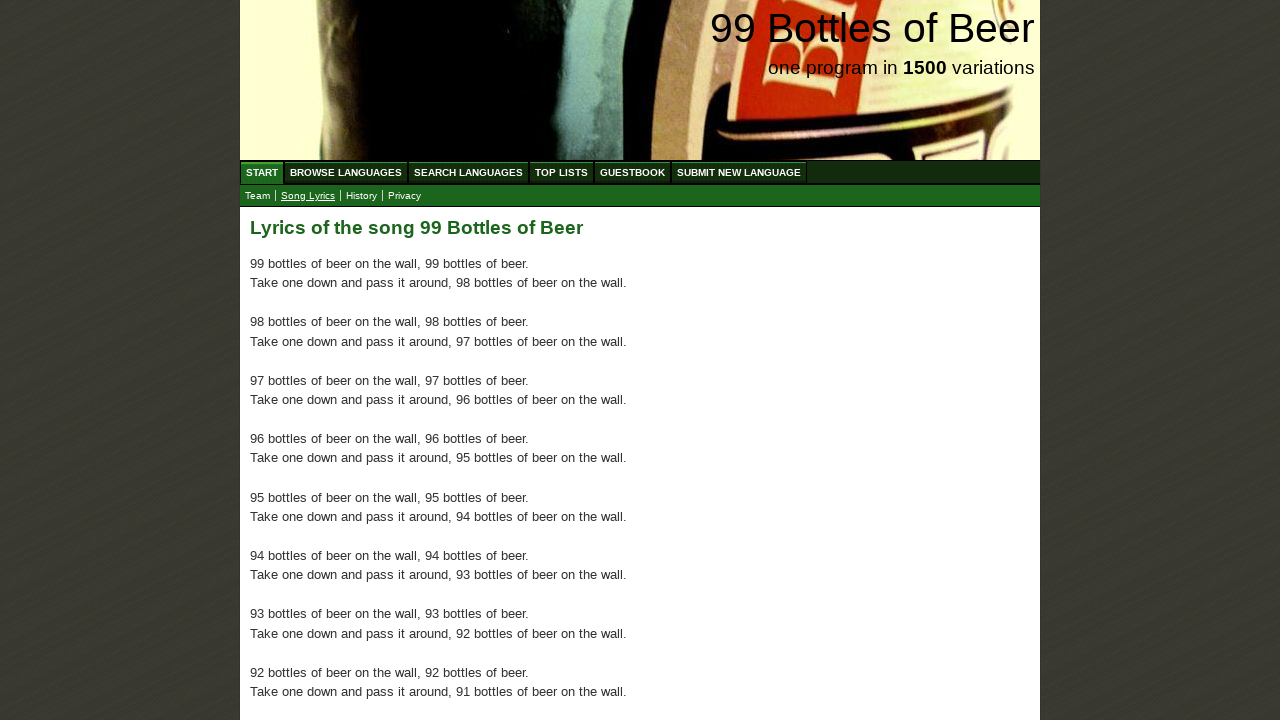